Tests navigation from Quick start page to the Selenide examples GitHub organization by clicking the examples link

Starting URL: https://selenide.org/quick-start.html

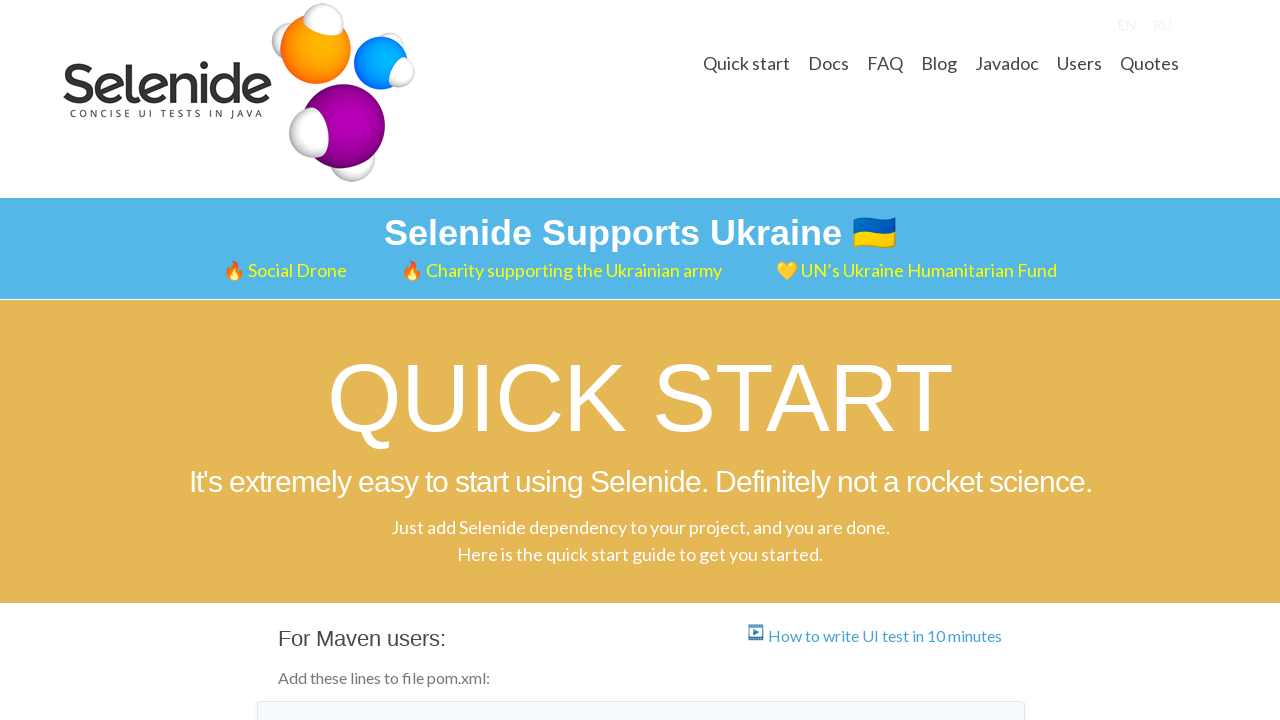

Clicked on 'Selenide examples' link at (423, 361) on text=Selenide examples
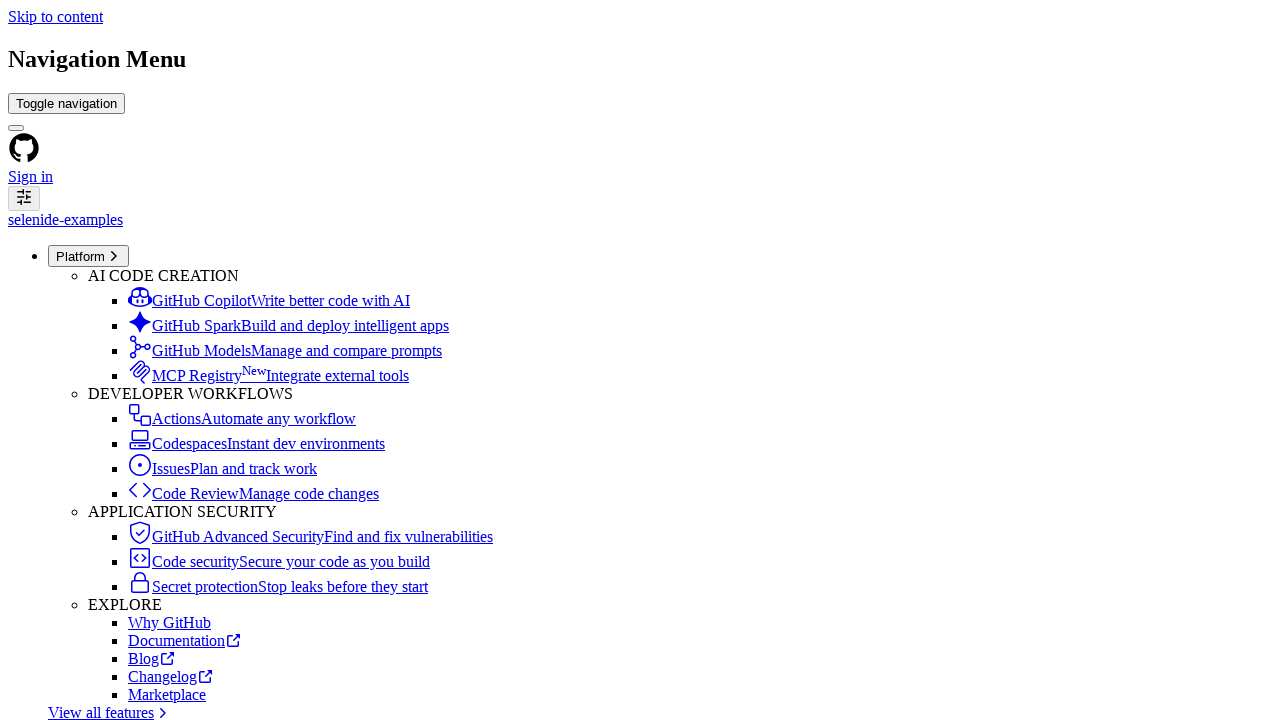

GitHub organization page loaded with org header visible
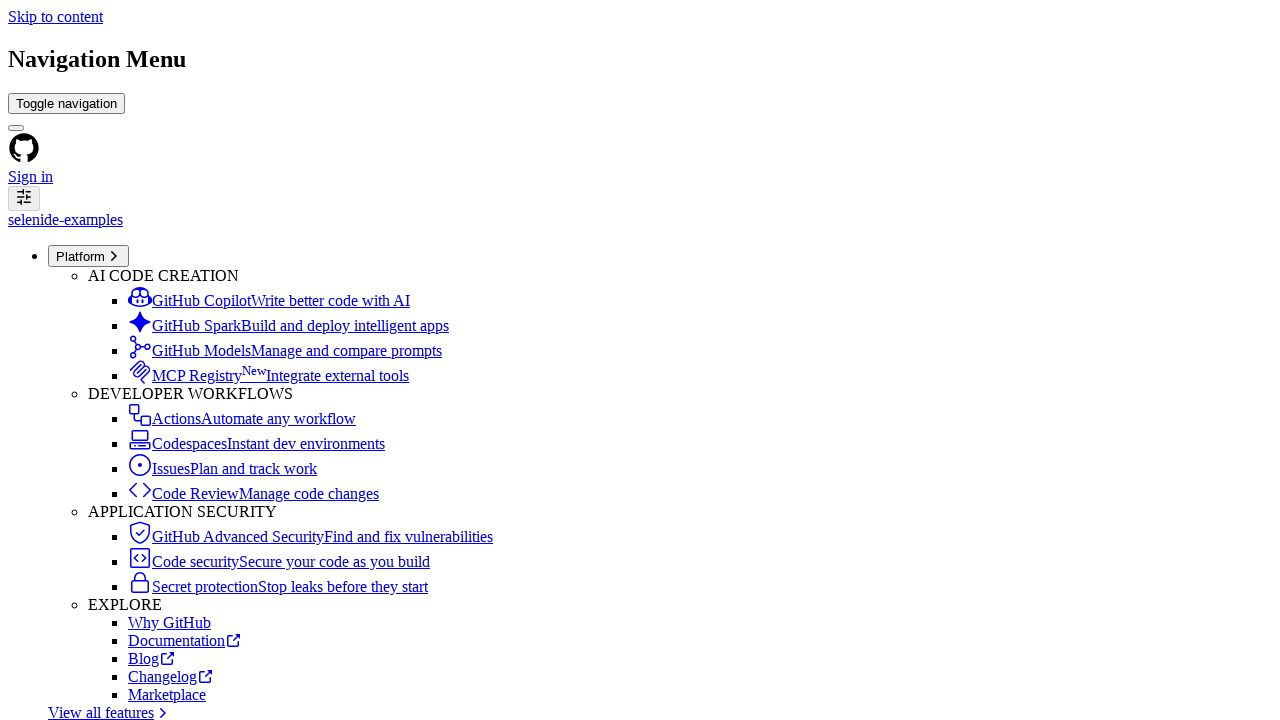

Verified that 'Selenide examples' text is present in organization header
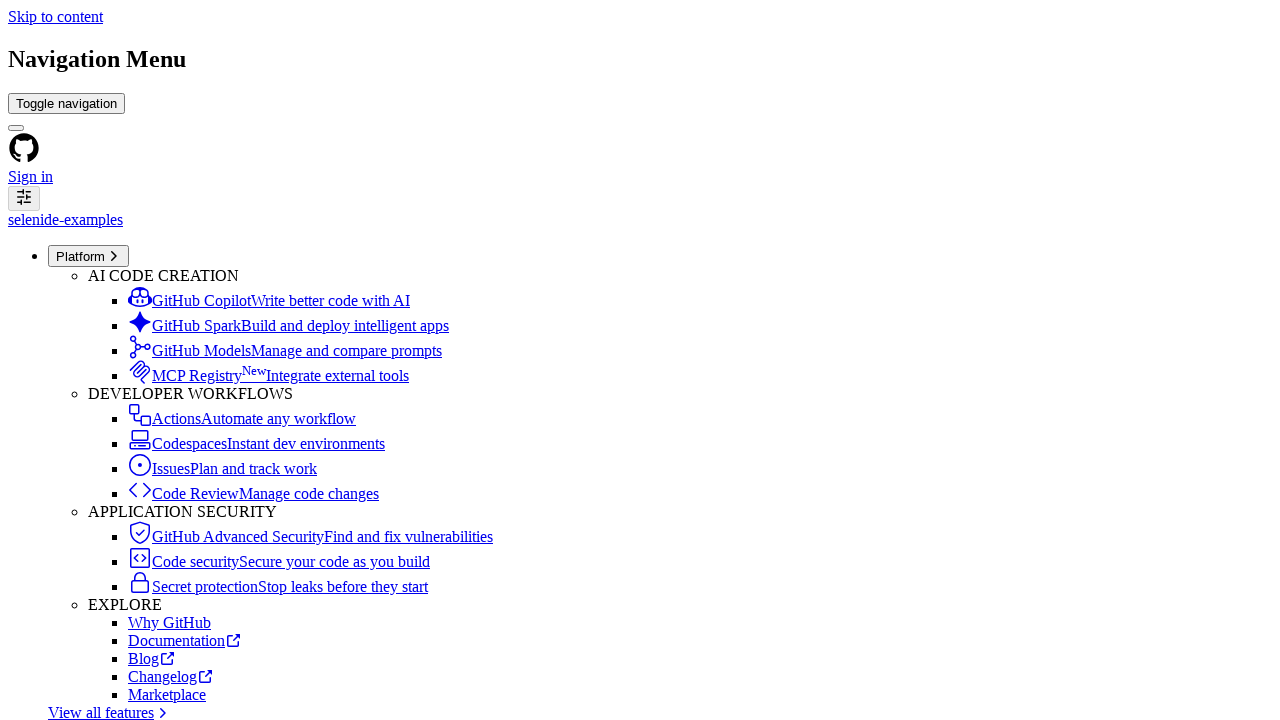

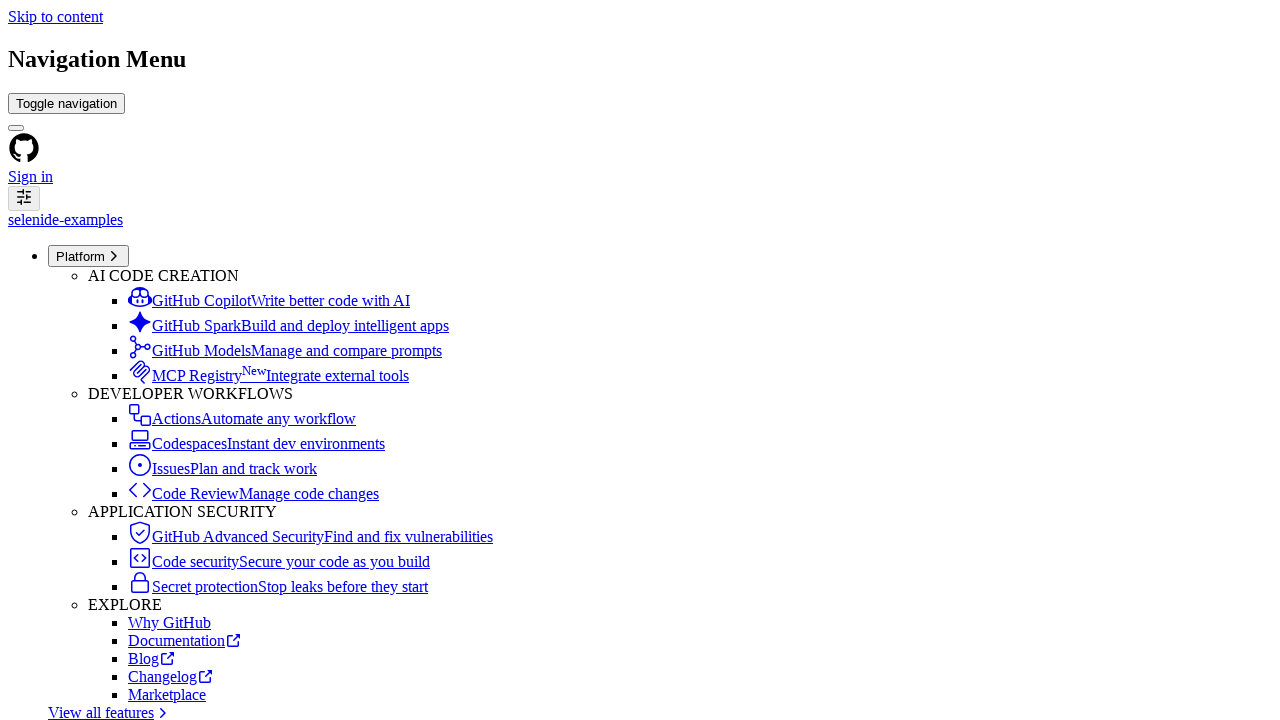